Tests Wikipedia search widget by searching for "Selenium", opening all result links in new windows, and closing a specific window by title

Starting URL: https://testautomationpractice.blogspot.com/

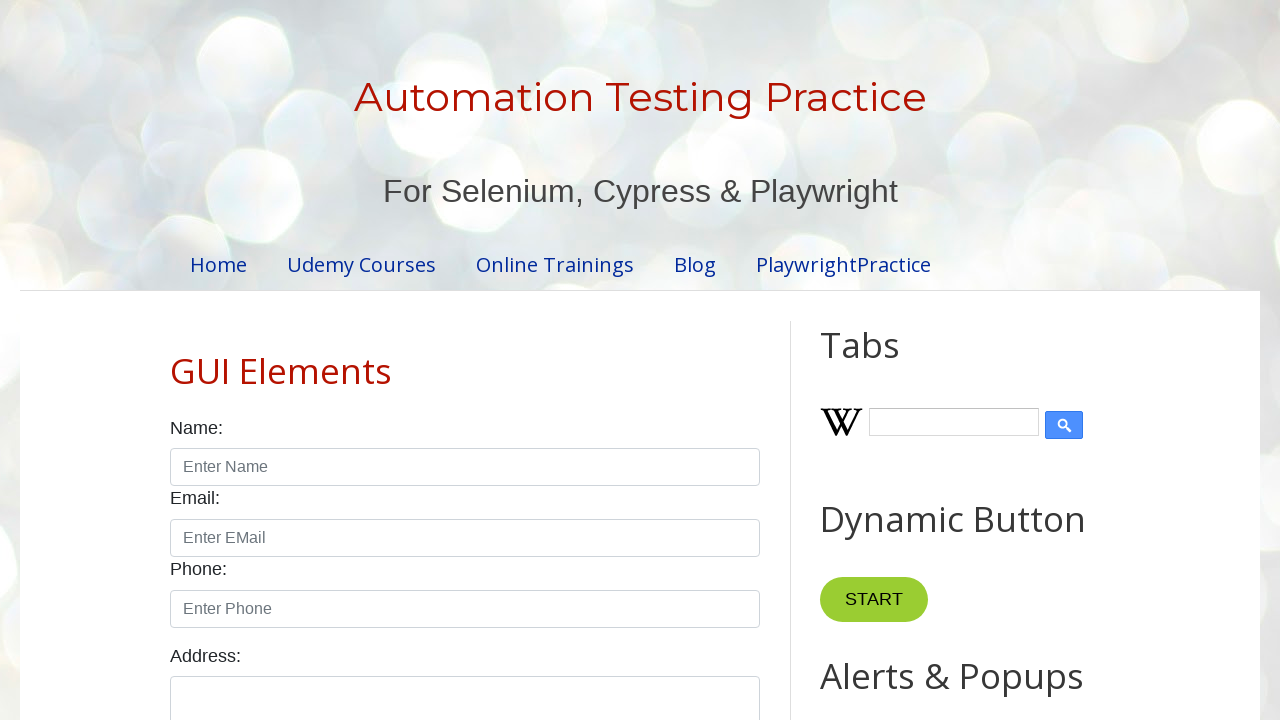

Filled Wikipedia search input with 'Selenium' on #Wikipedia1_wikipedia-search-input
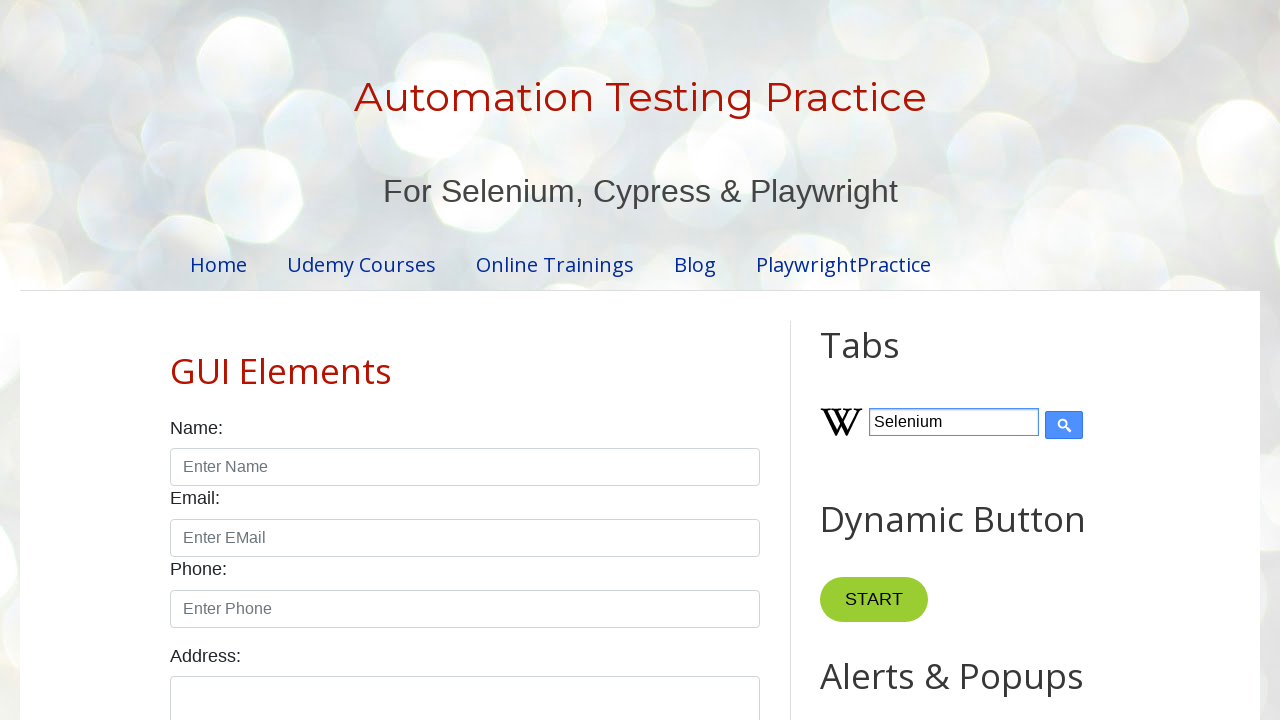

Clicked search submit button at (1064, 425) on input[type='submit']
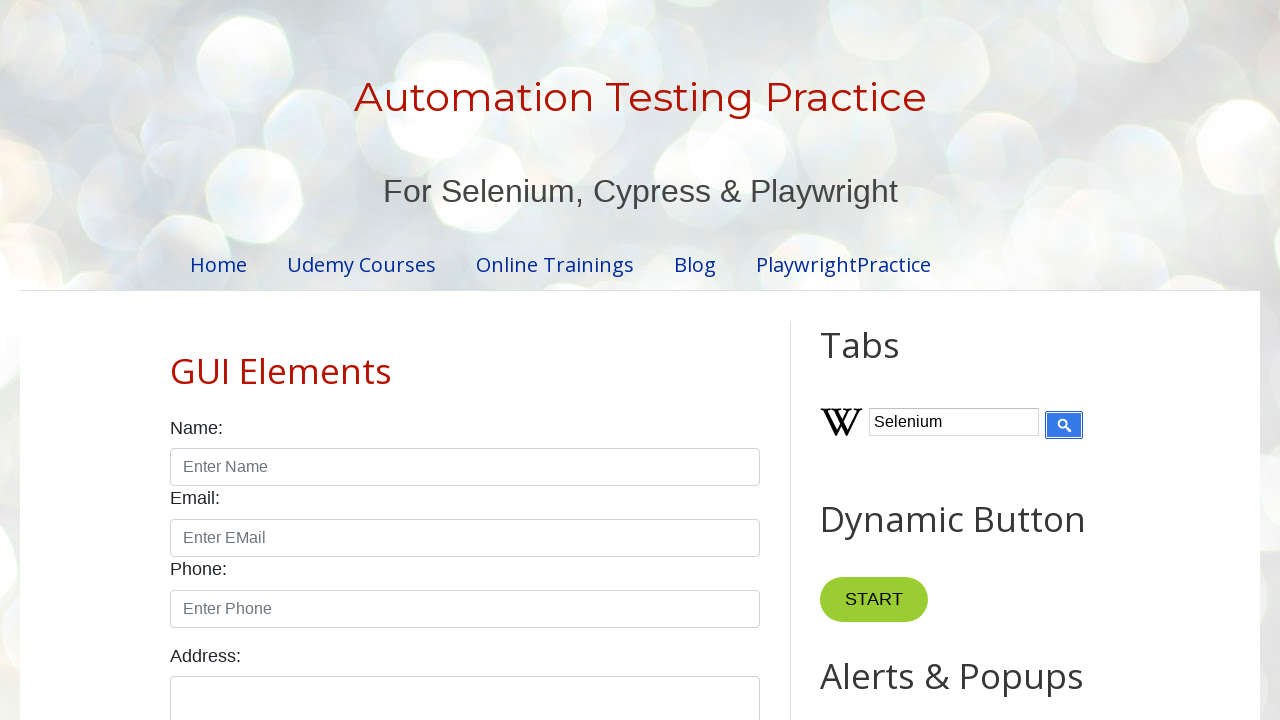

Search results loaded
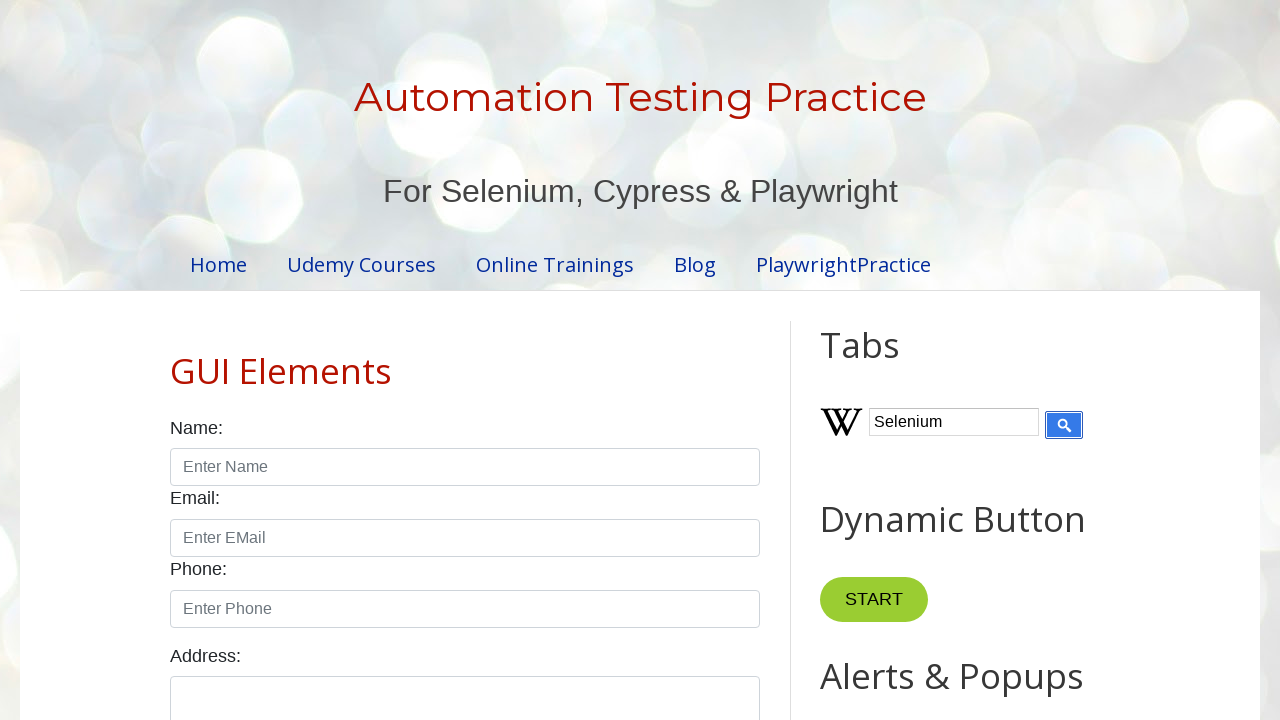

Found 0 search result divs
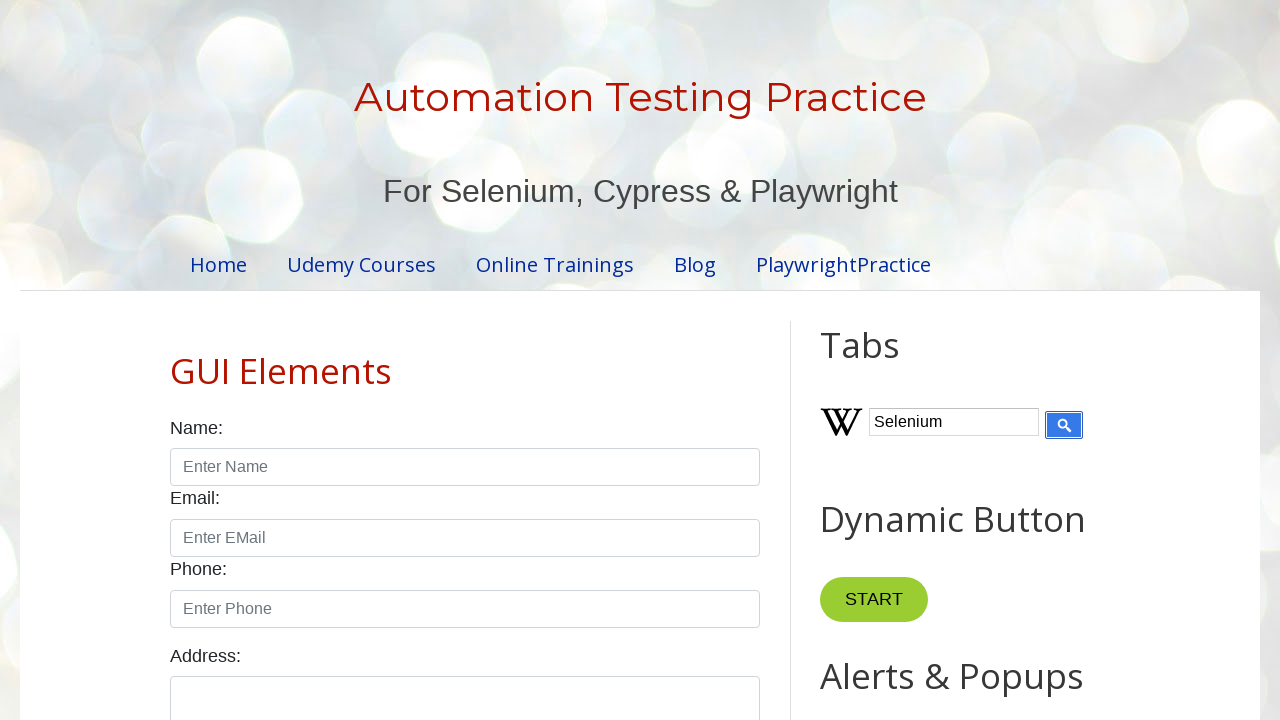

Retrieved all open pages (1 total)
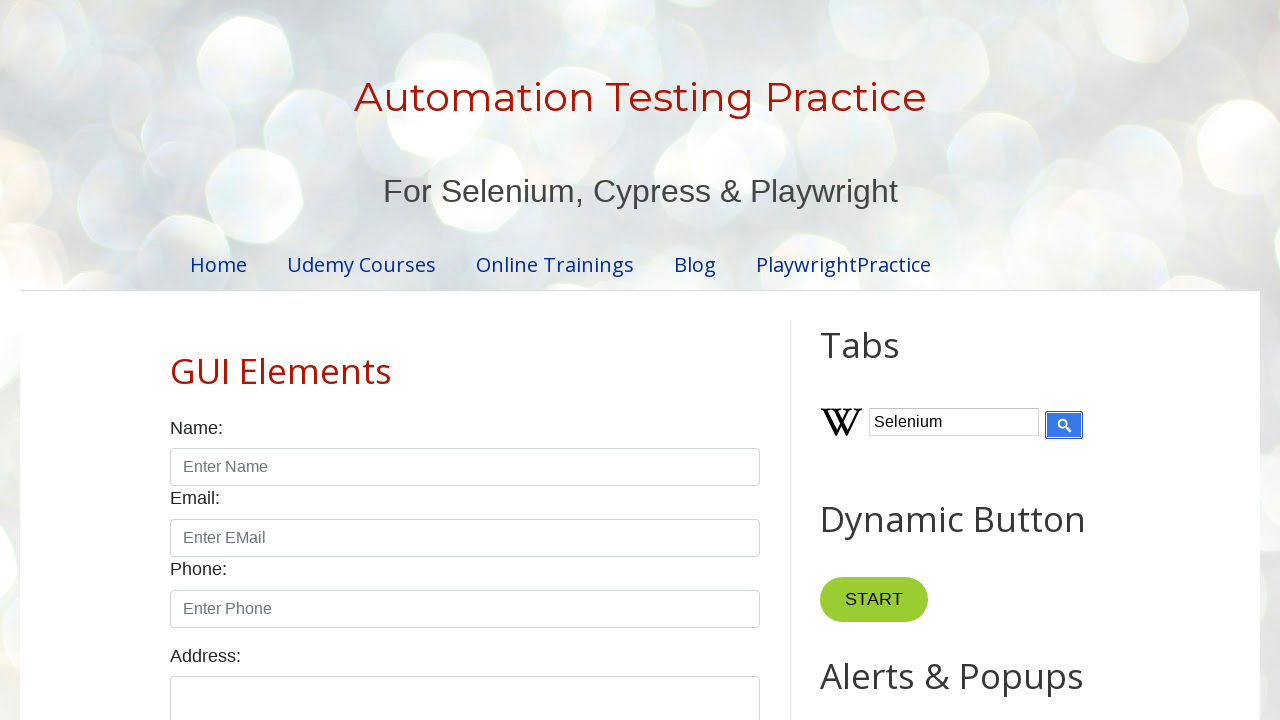

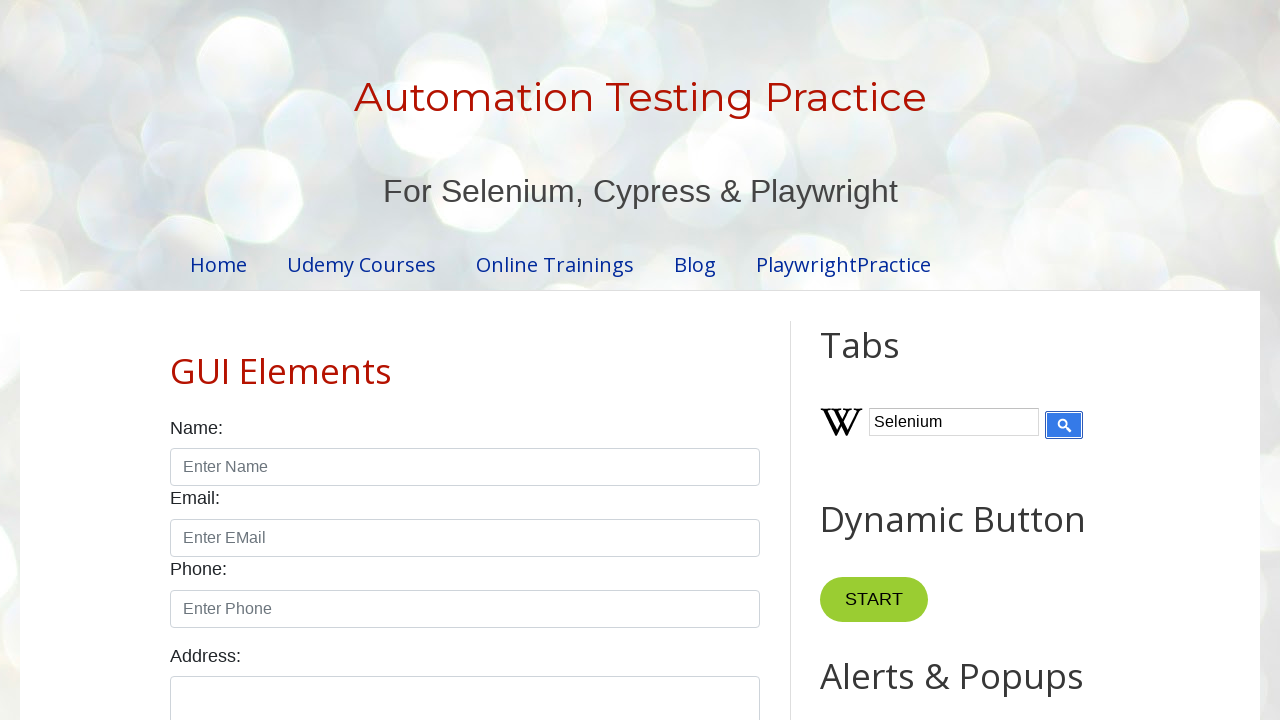